Tests clicking a JS Confirm button, accepting the confirmation dialog, and verifying the result shows "Ok" was clicked

Starting URL: https://the-internet.herokuapp.com/javascript_alerts

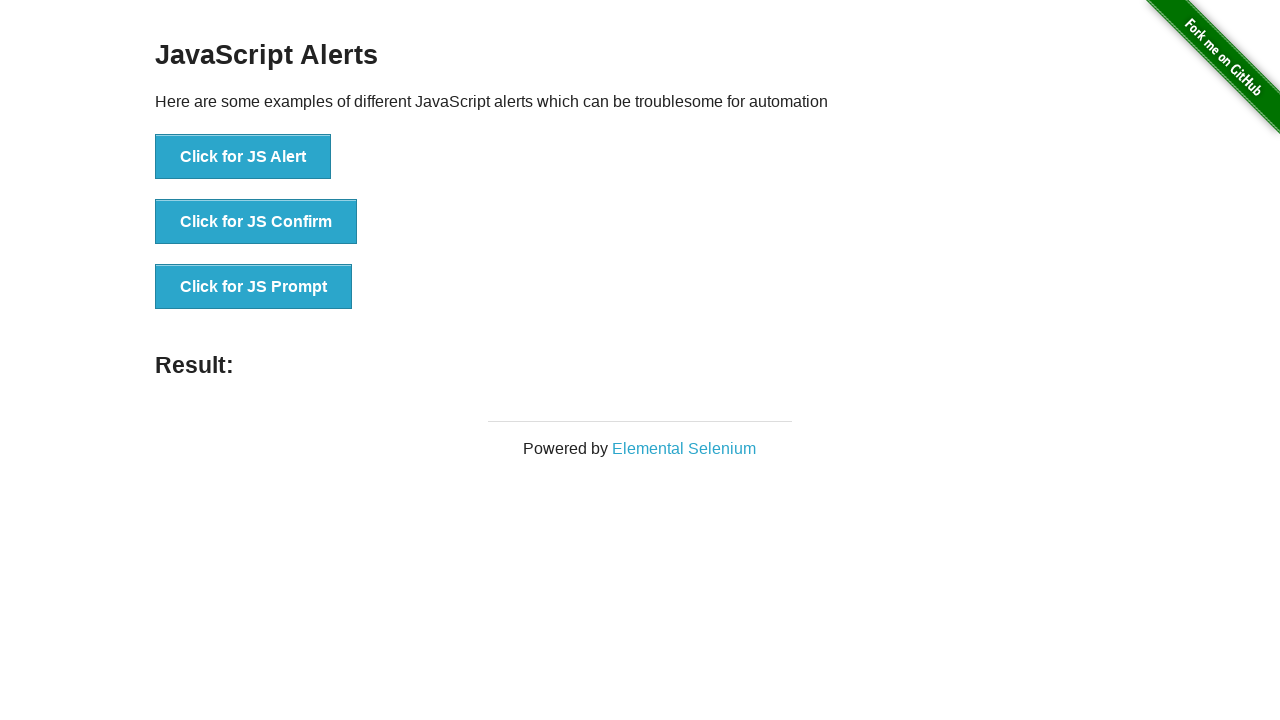

Set up dialog handler to accept confirmation dialogs
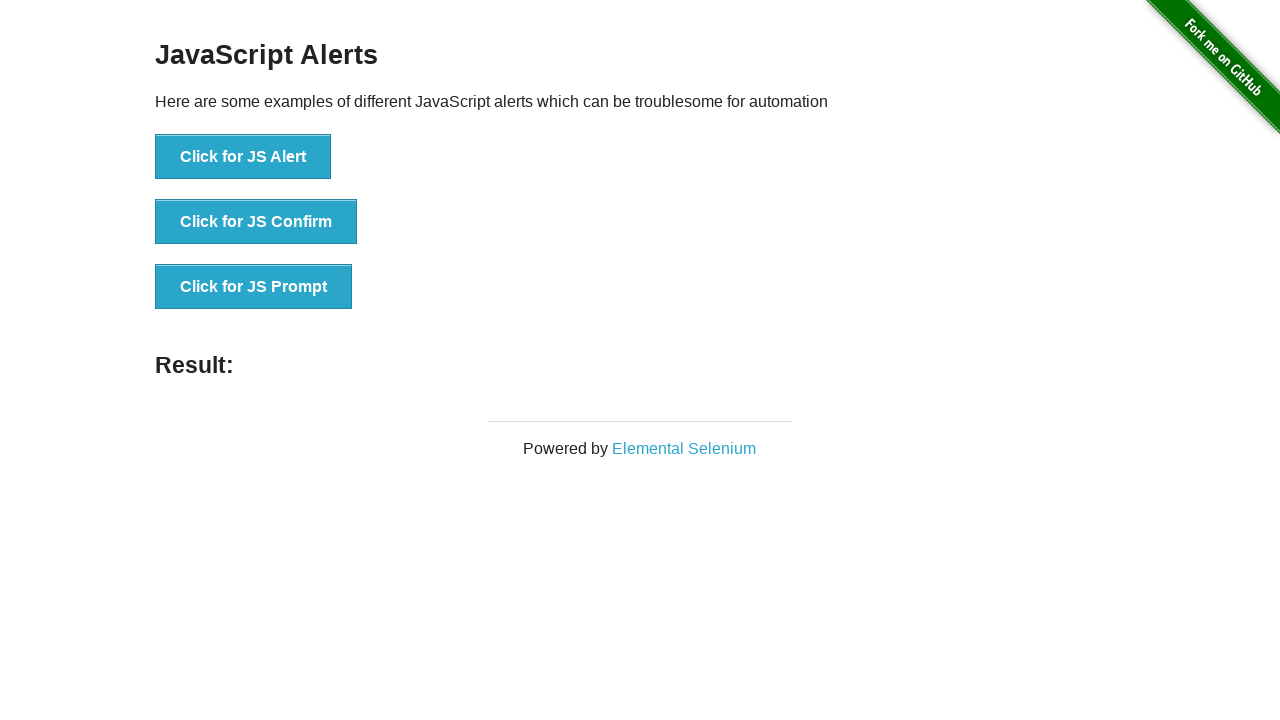

Clicked the JS Confirm button at (256, 222) on //button[@onclick="jsConfirm()"]
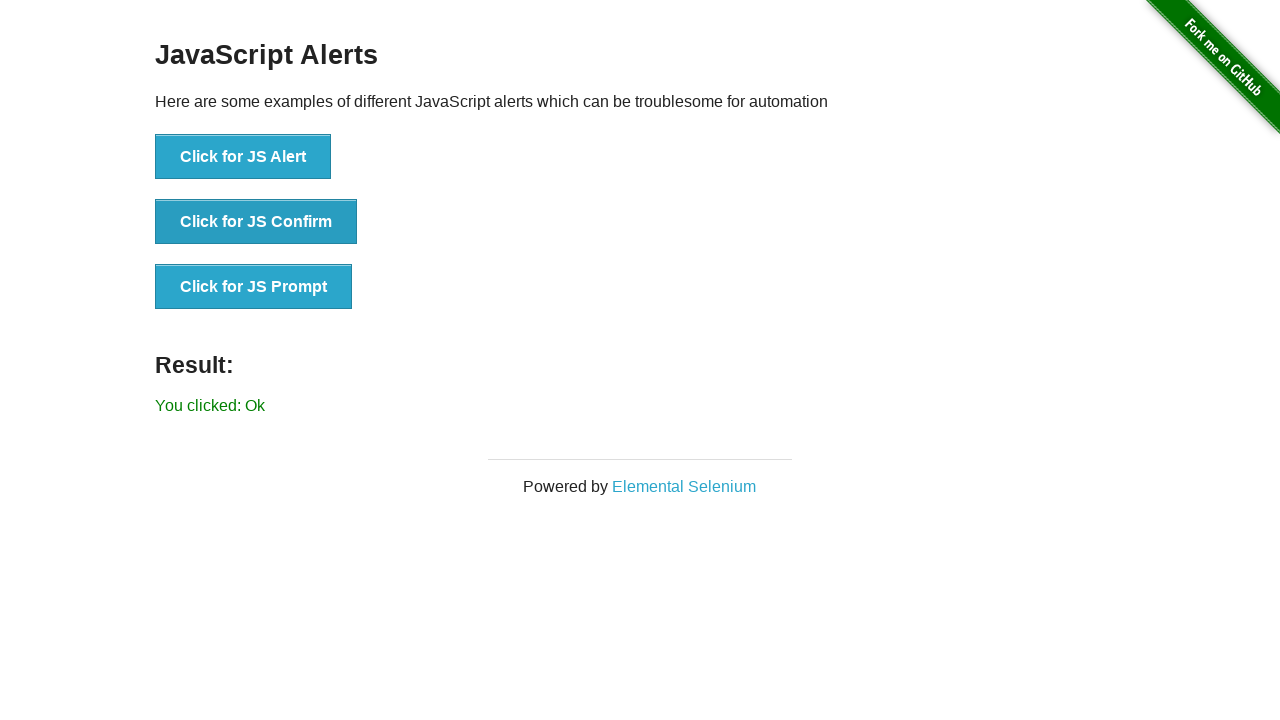

Waited for result element to appear
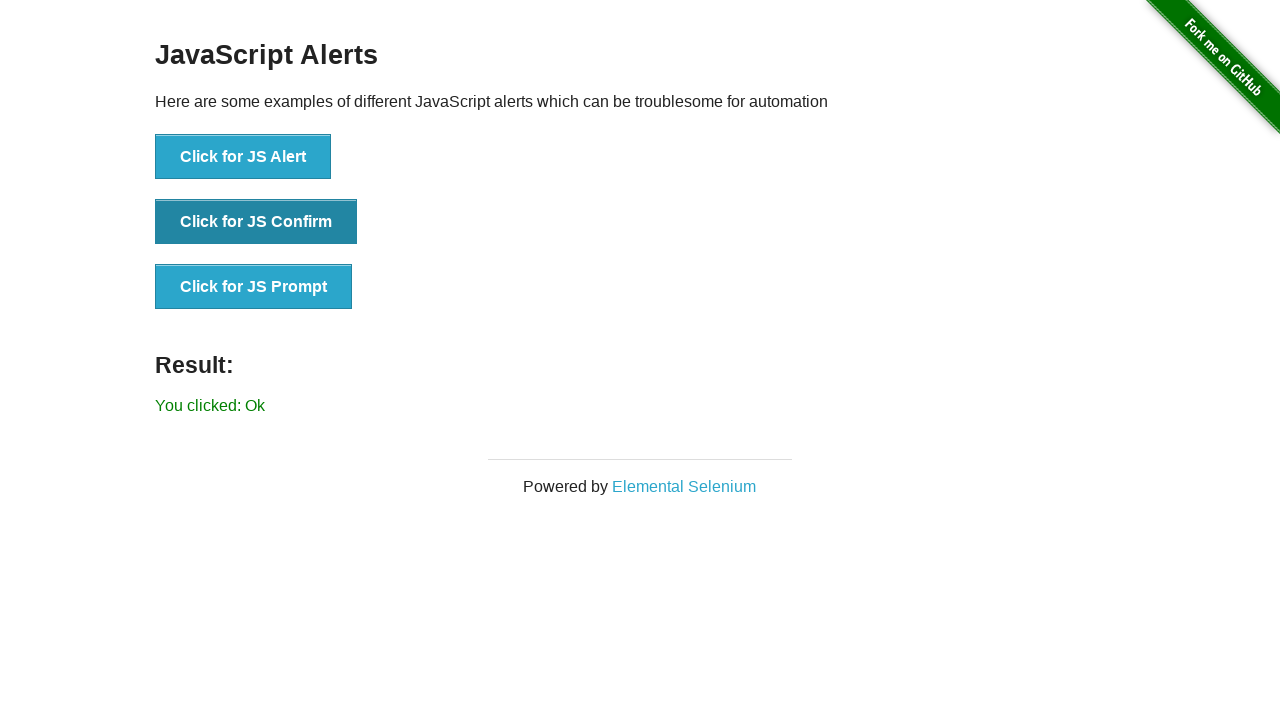

Retrieved result text content
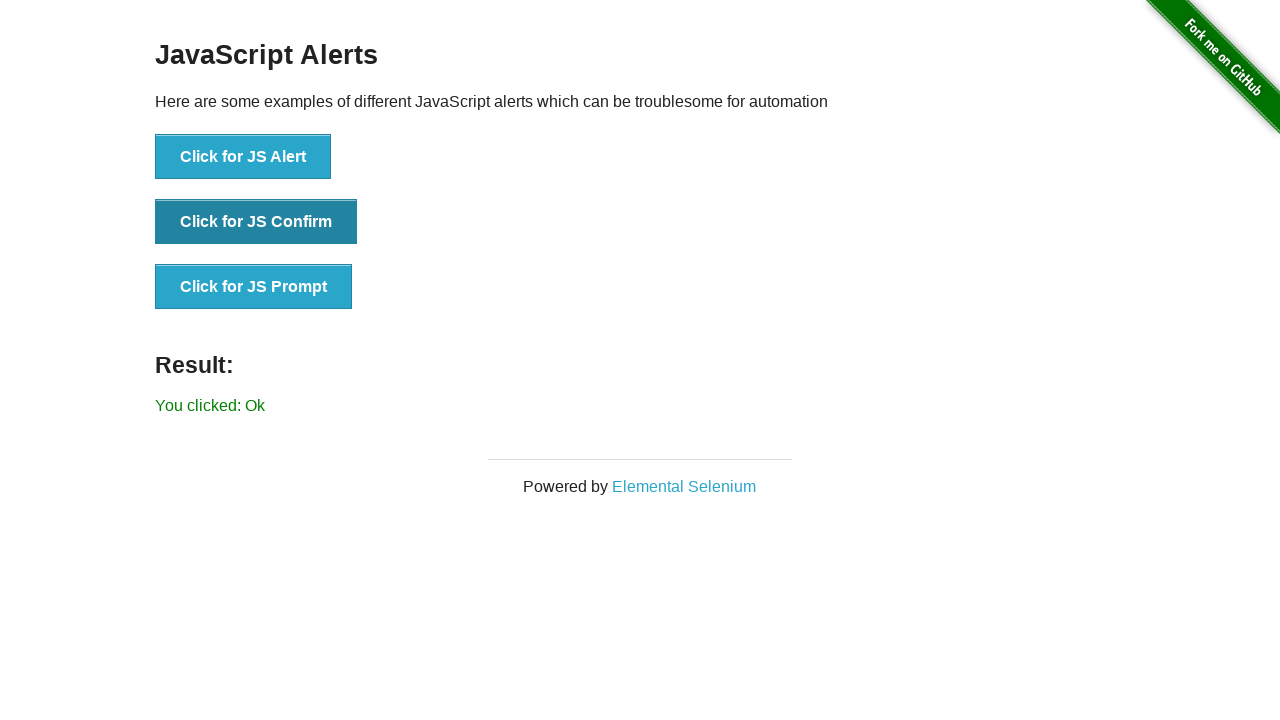

Verified that result text is 'You clicked: Ok'
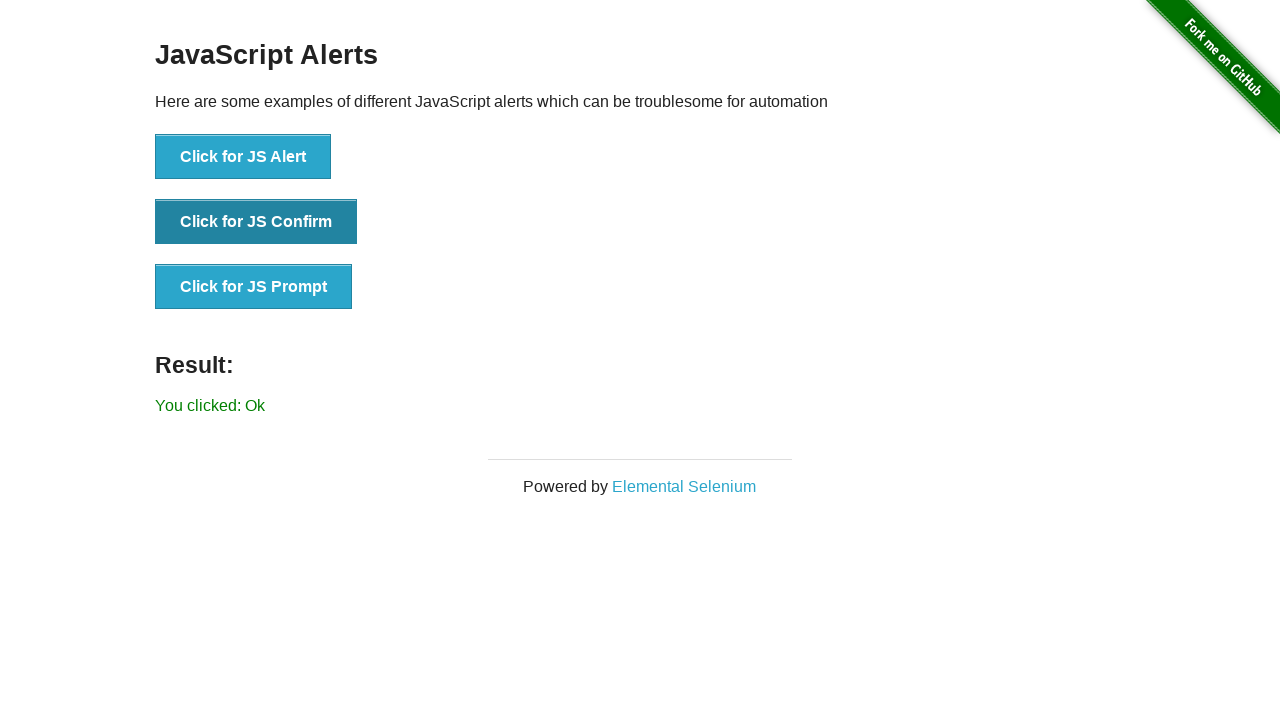

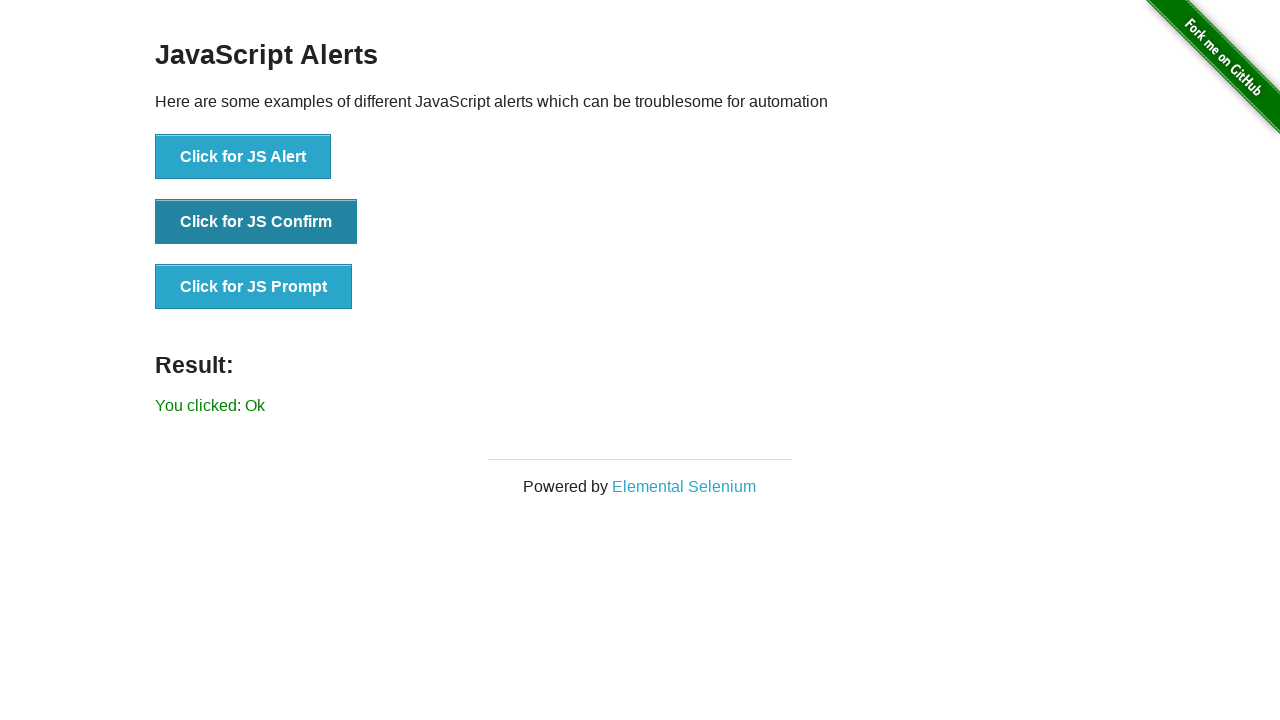